Tests login with a locked out user account and verifies the appropriate error message is displayed

Starting URL: https://www.saucedemo.com/

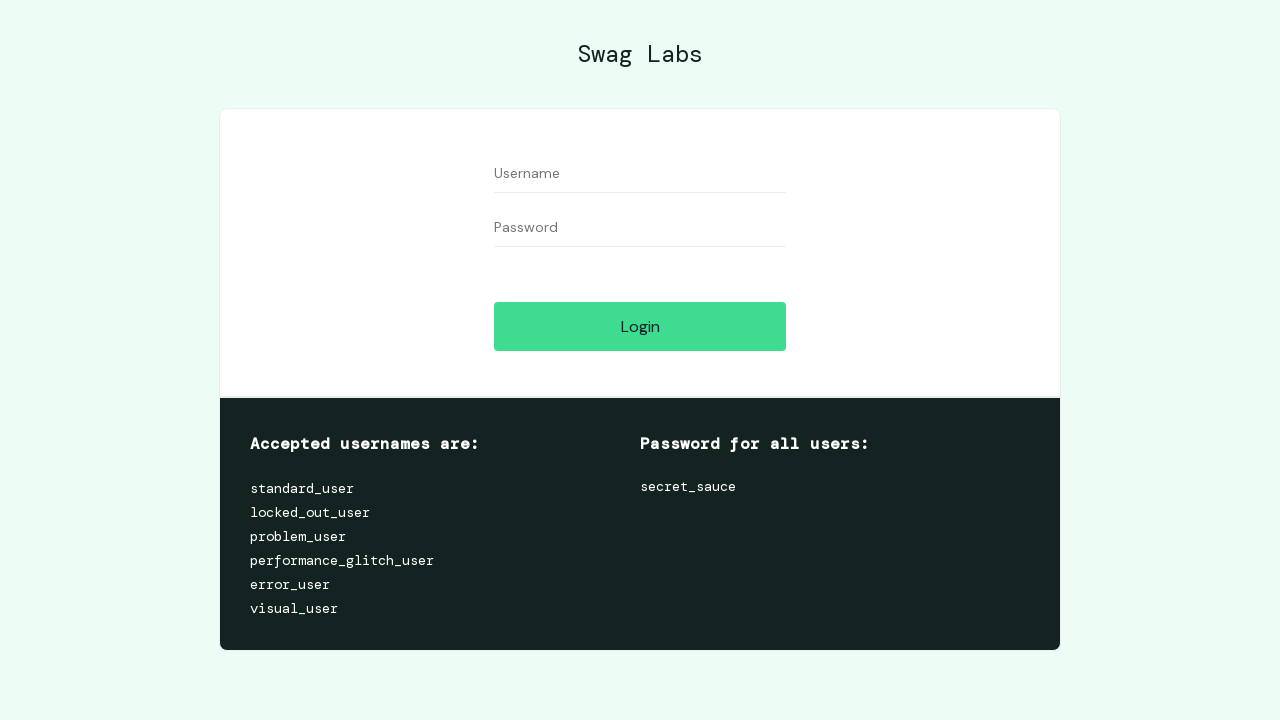

Filled username field with 'locked_out_user' on #user-name
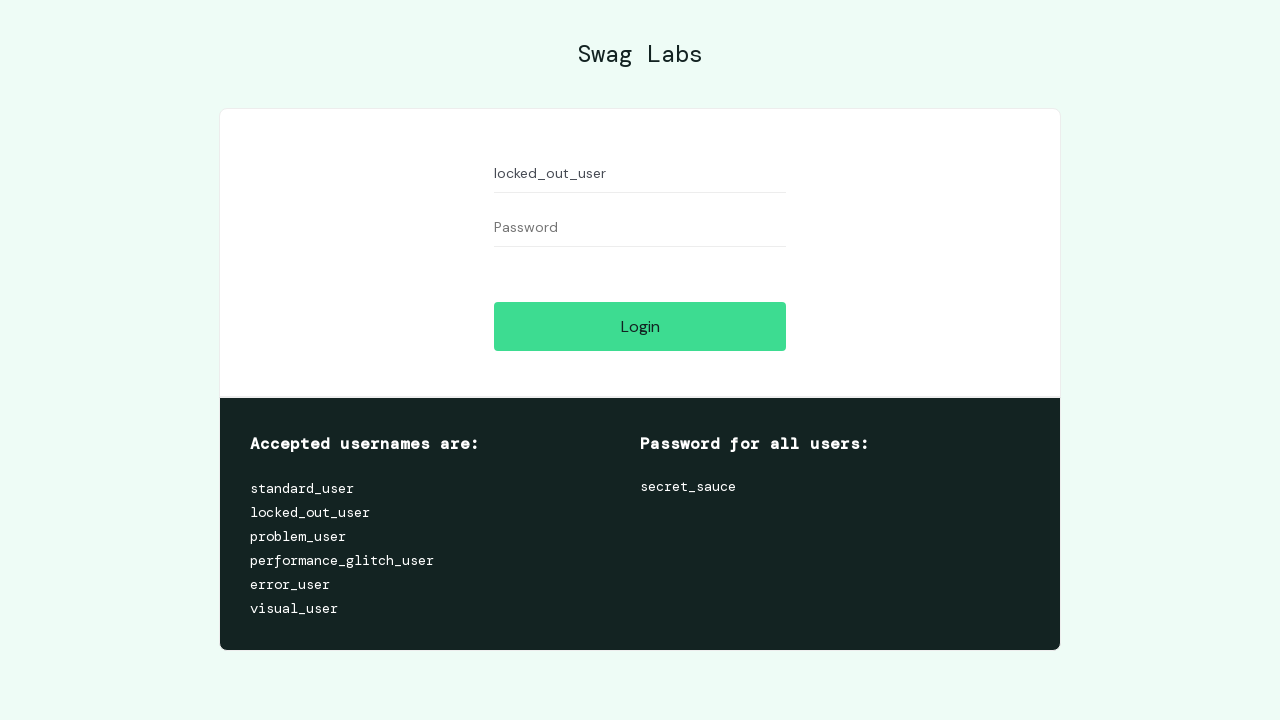

Filled password field with 'secret_sauce' on #password
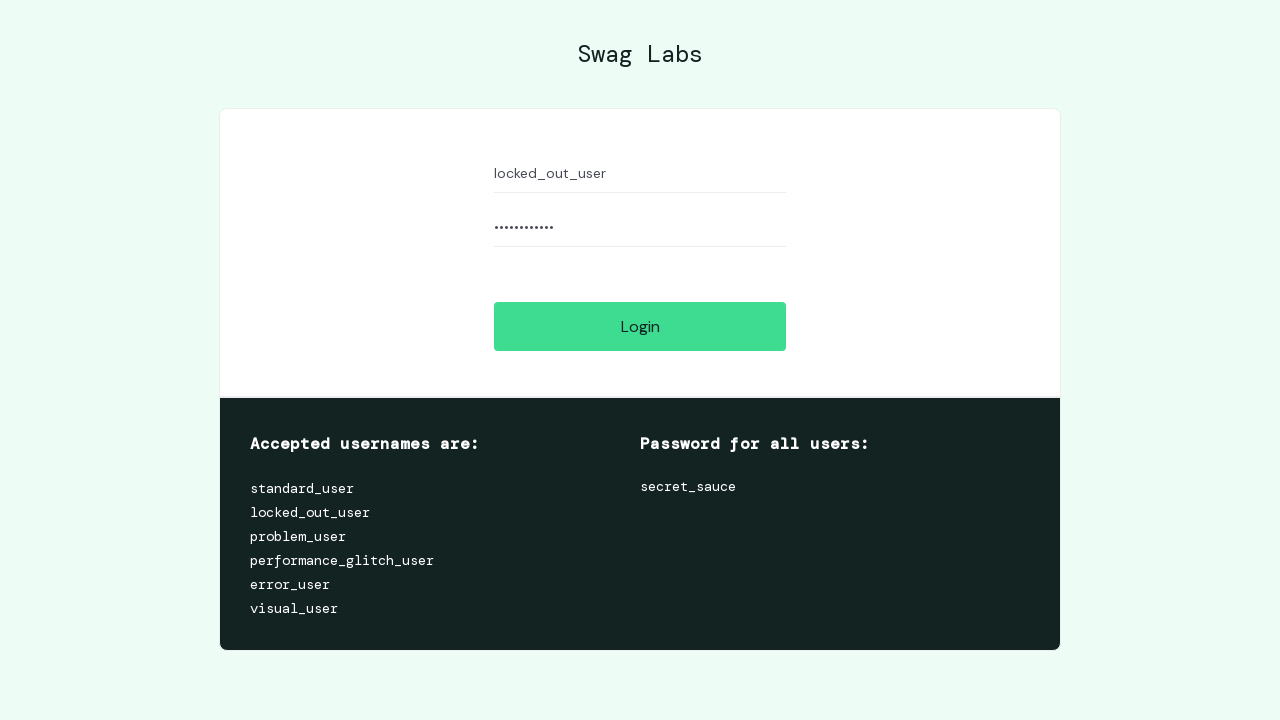

Clicked login button at (640, 326) on #login-button
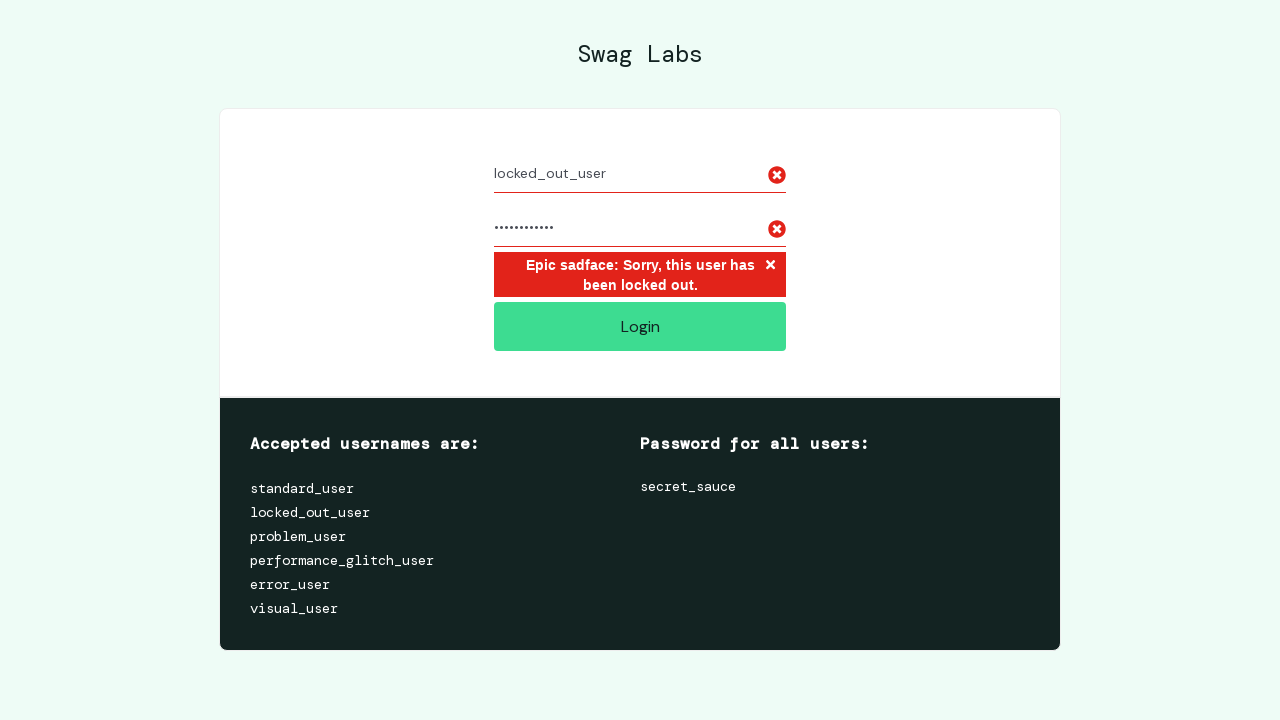

Verified locked out user error message is displayed
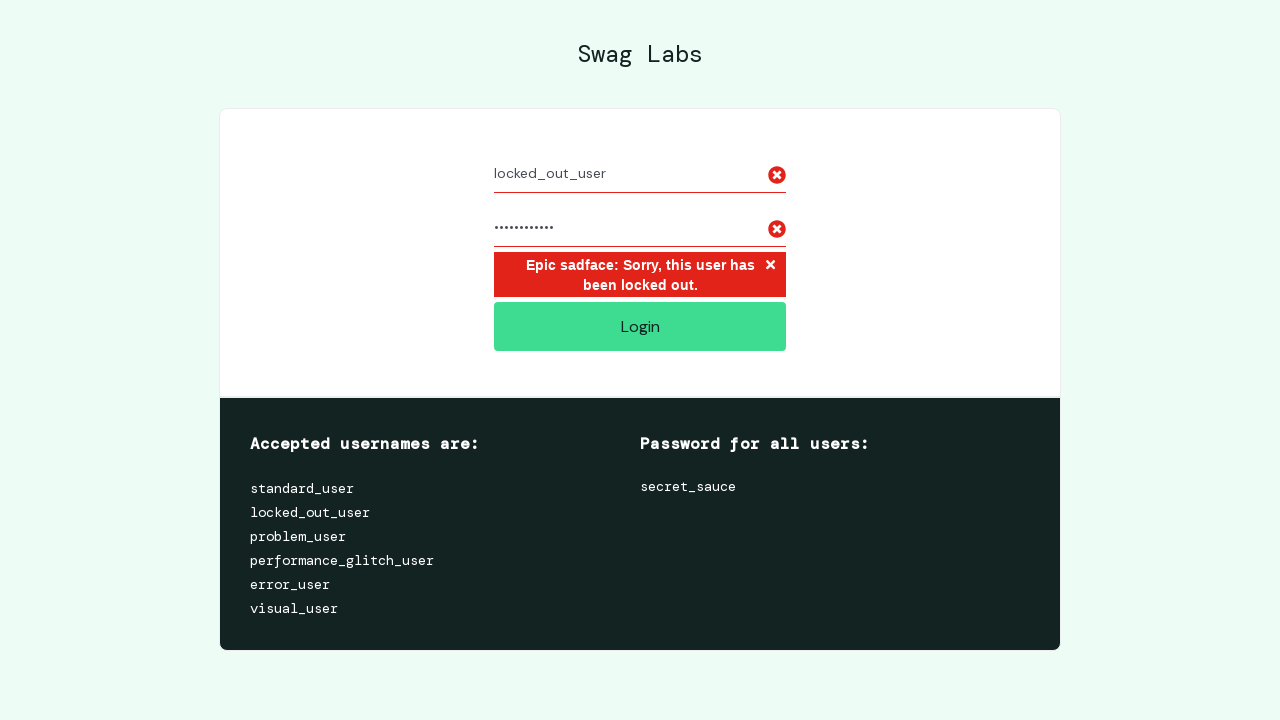

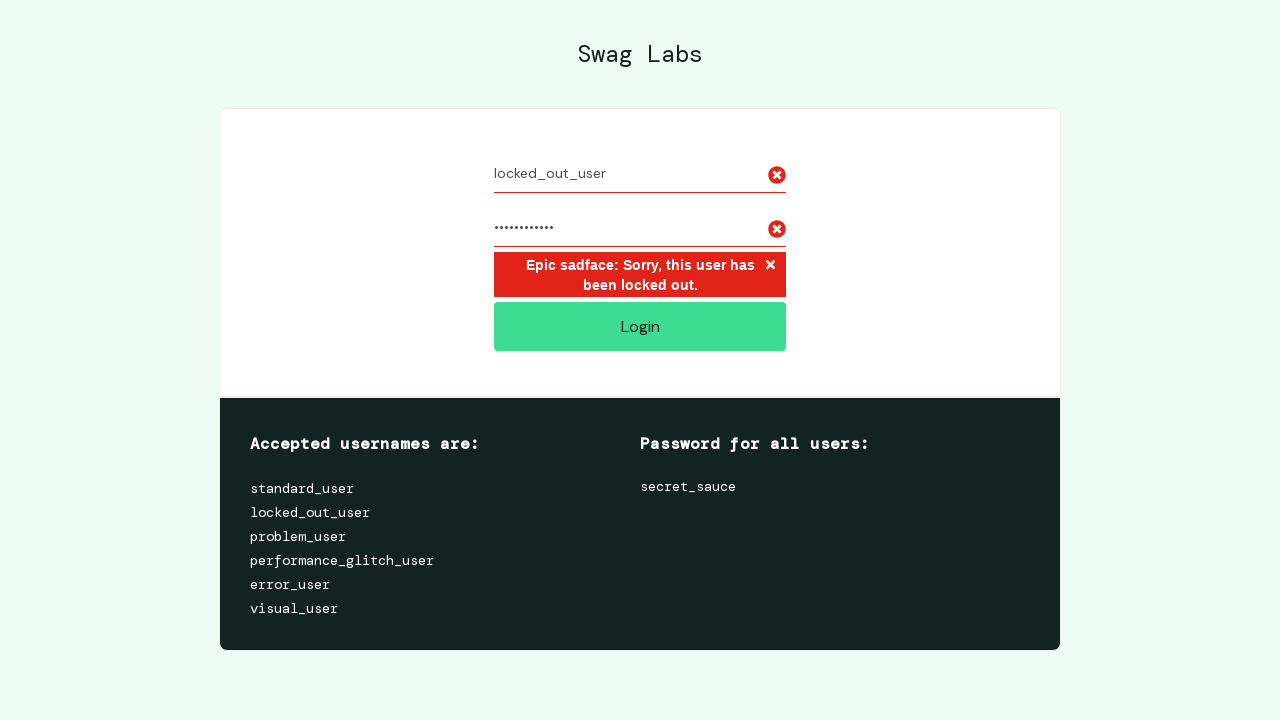